Navigates to a practice automation page and verifies that footer links are accessible by checking their presence

Starting URL: https://rahulshettyacademy.com/AutomationPractice/

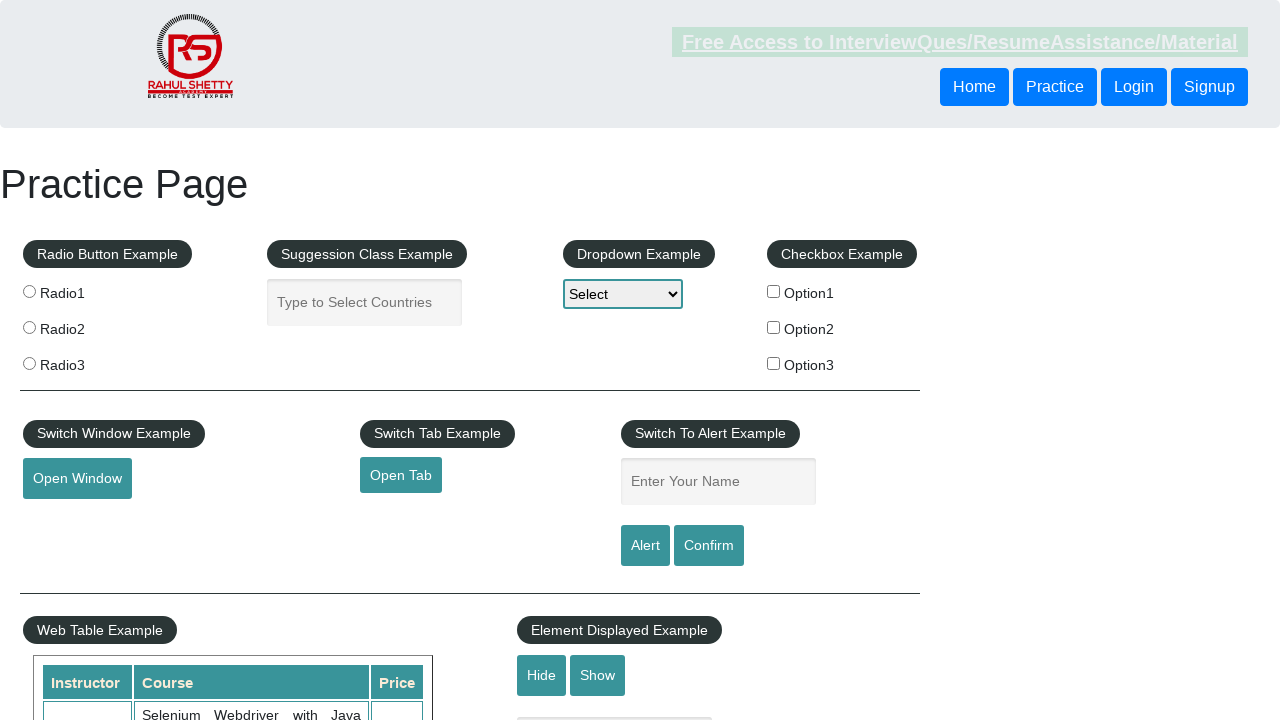

Navigated to practice automation page
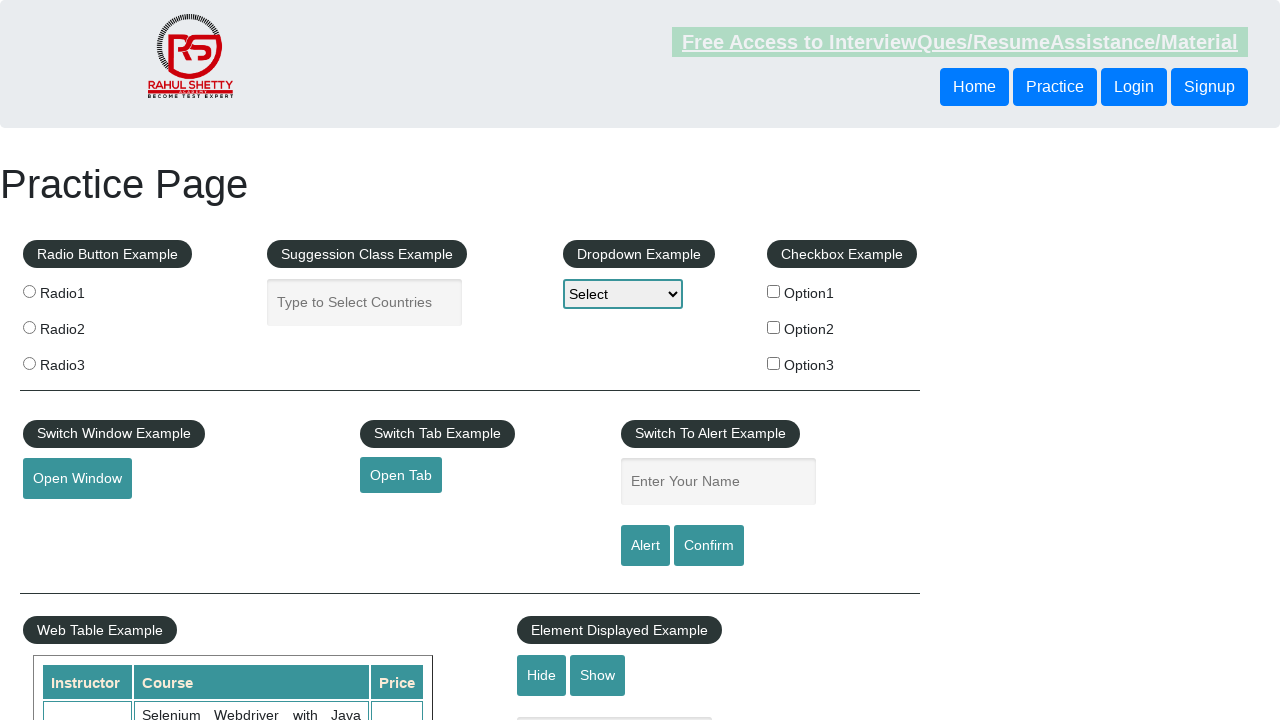

Footer links loaded and became visible
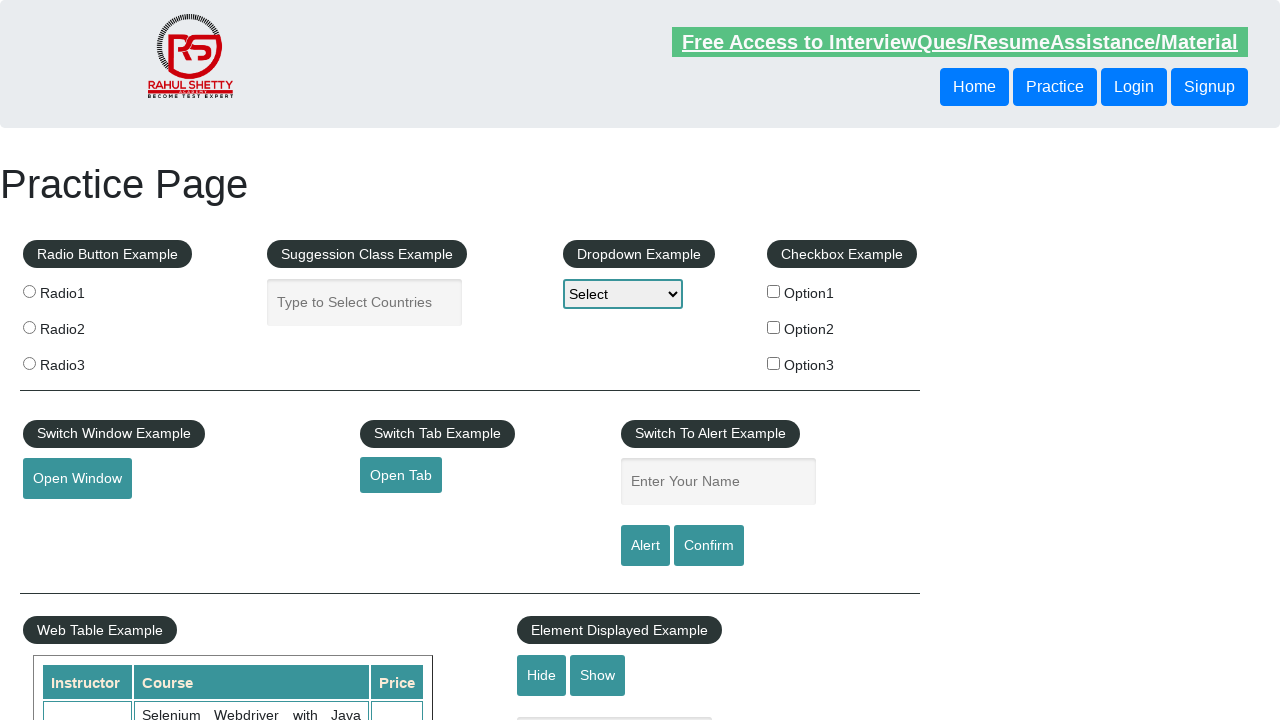

Retrieved all footer links from the page
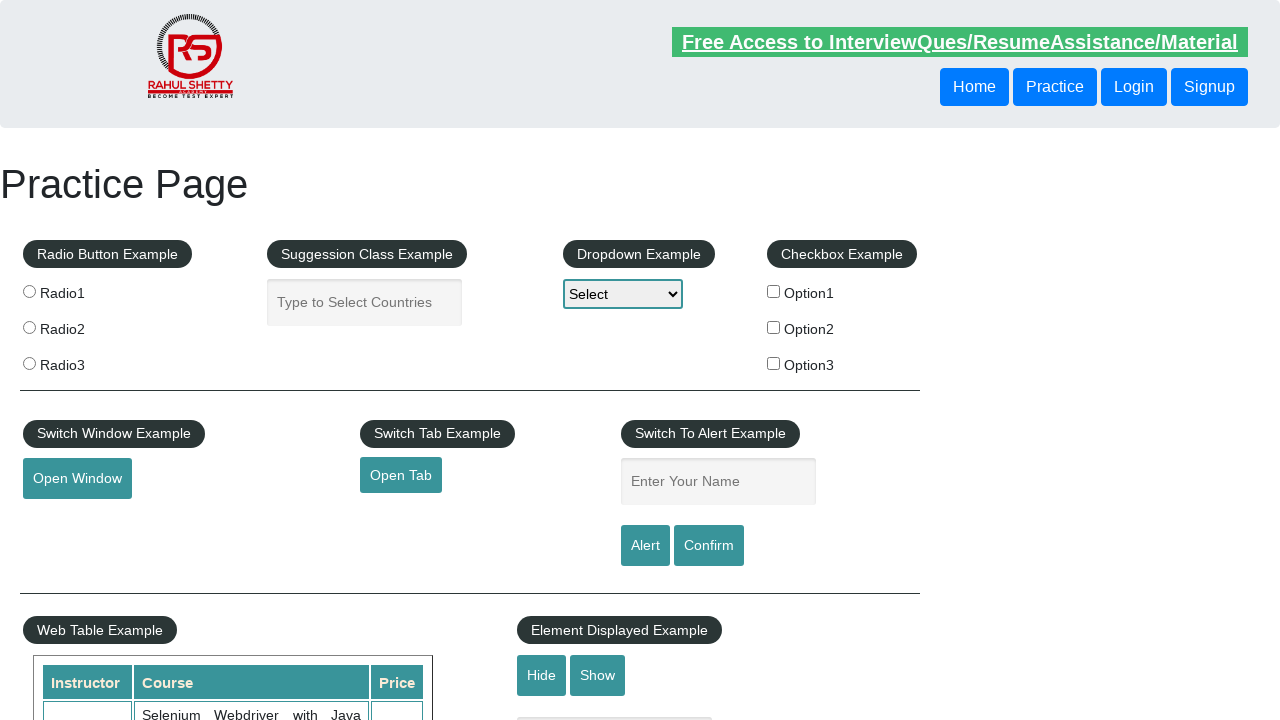

Verified that footer links are present - found 20 links
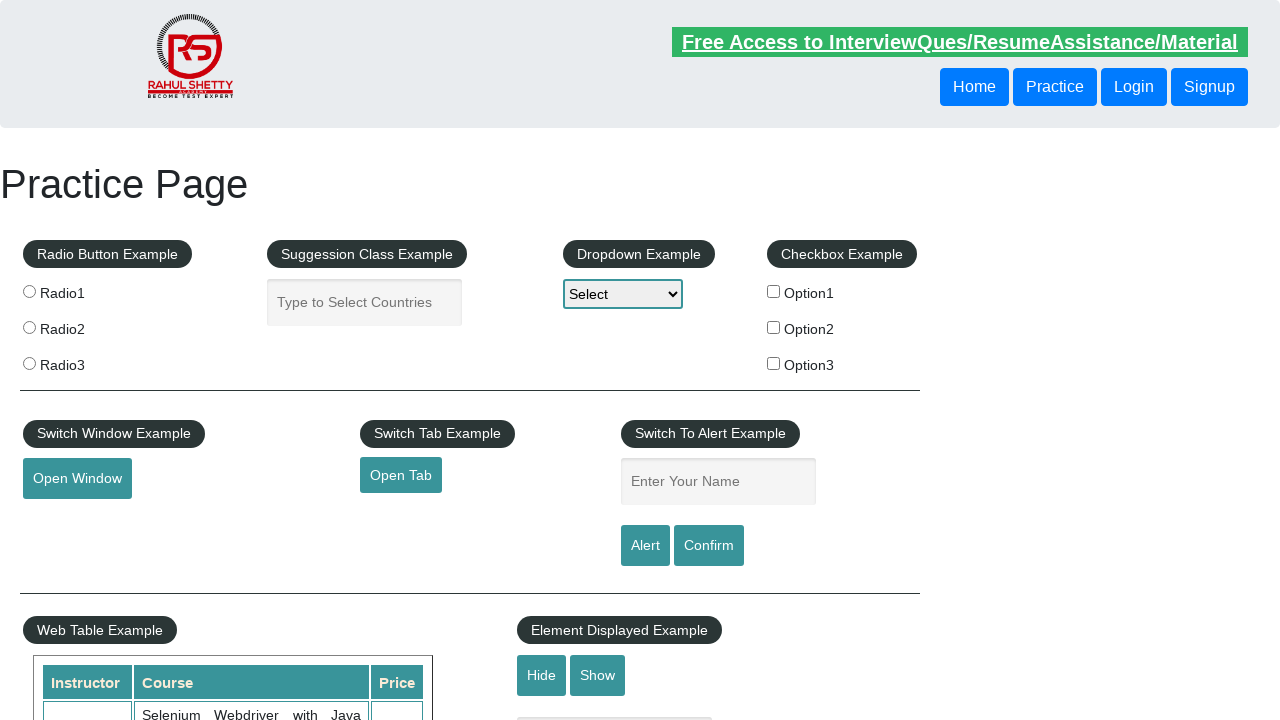

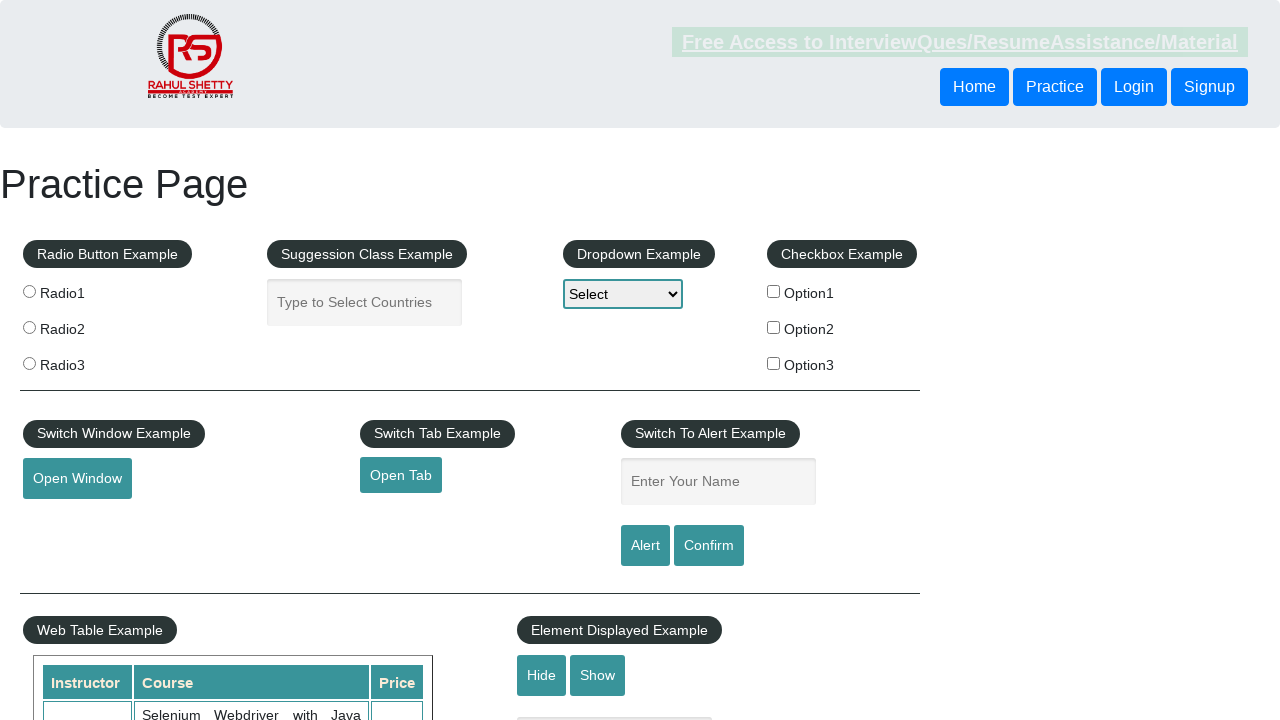